Tests YouTube search functionality by searching for "Tom and Jerry" and then navigating to a specific video

Starting URL: https://www.youtube.com/

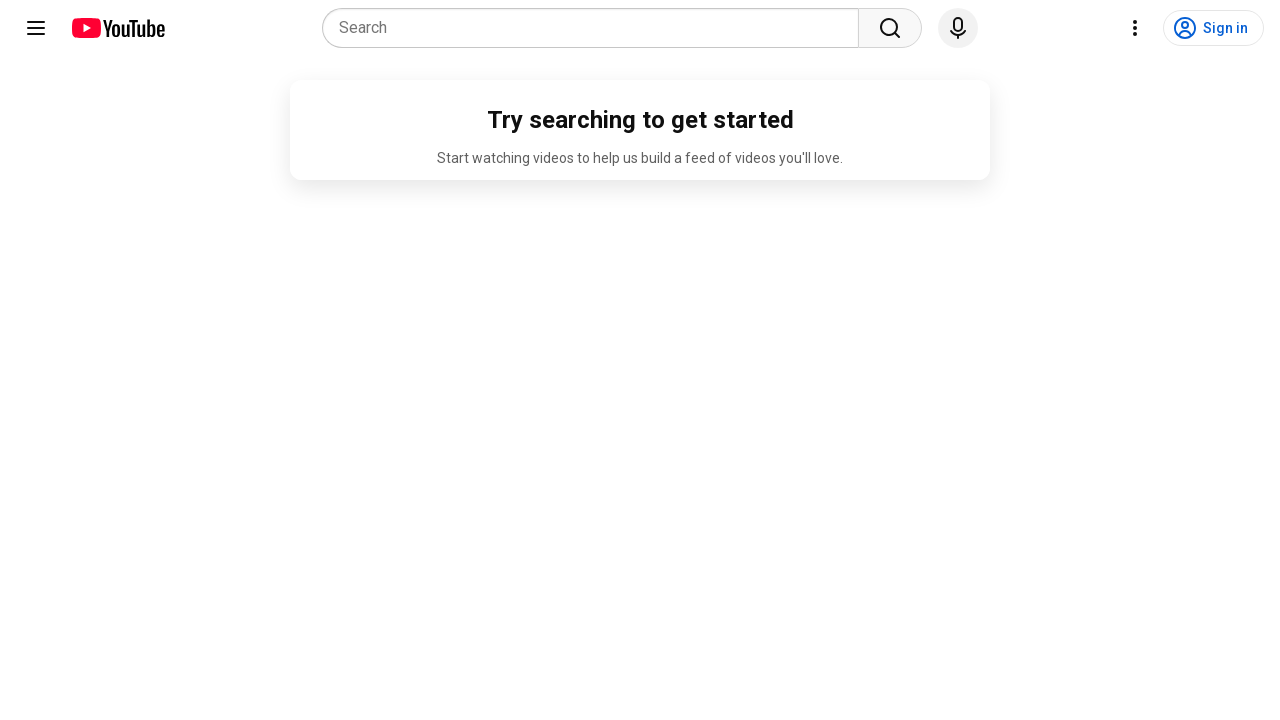

Clicked on YouTube search box to focus at (596, 28) on input[name='search_query']
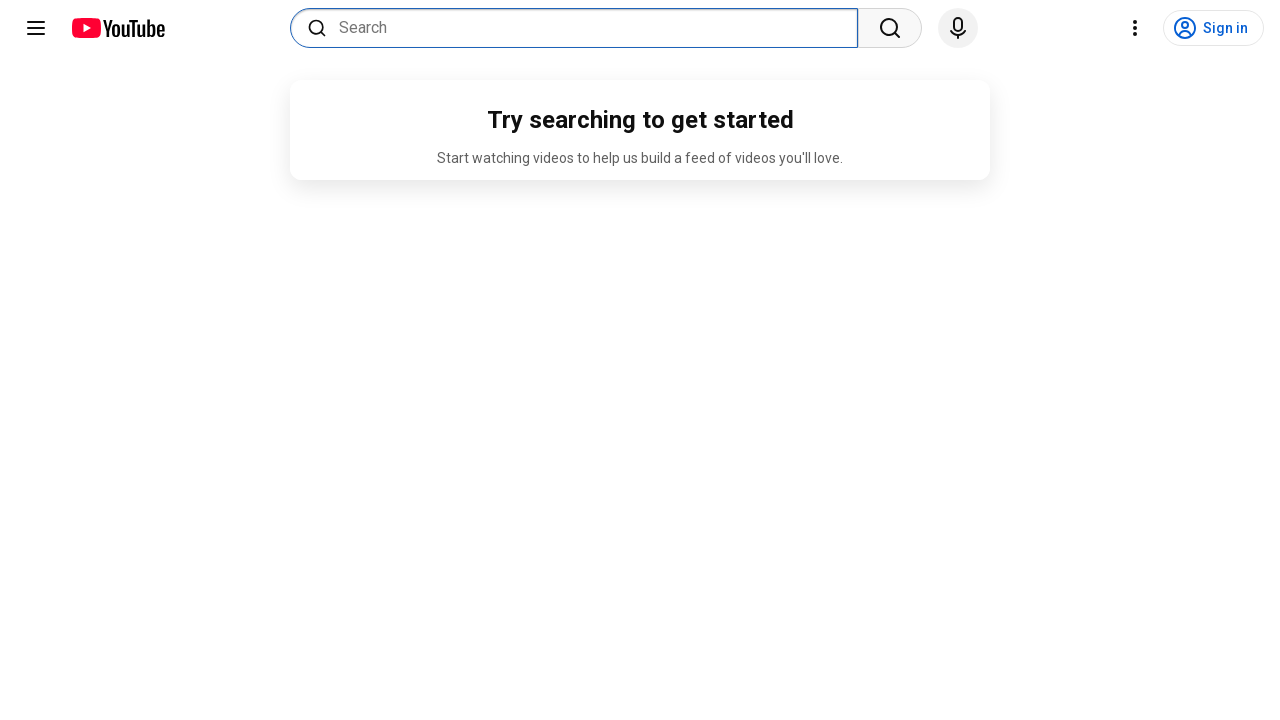

Filled search box with 'Tom and Jerry' on input[name='search_query']
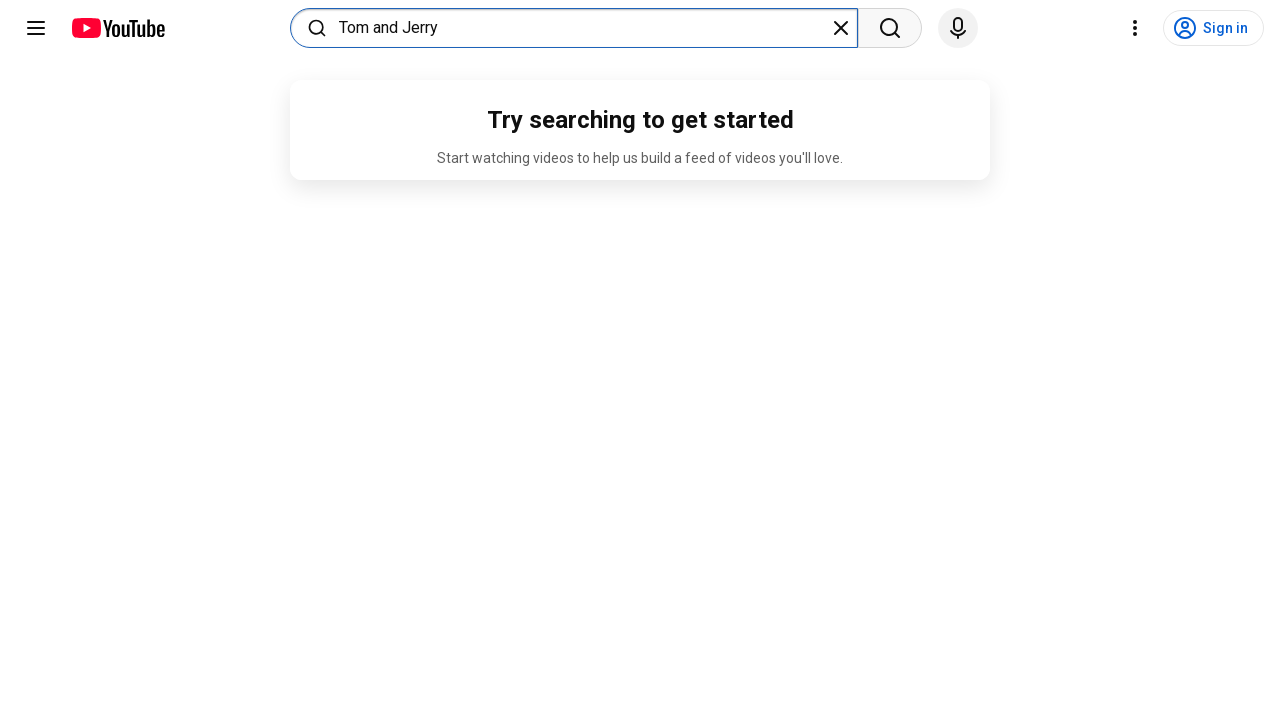

Pressed Enter to search for 'Tom and Jerry' on input[name='search_query']
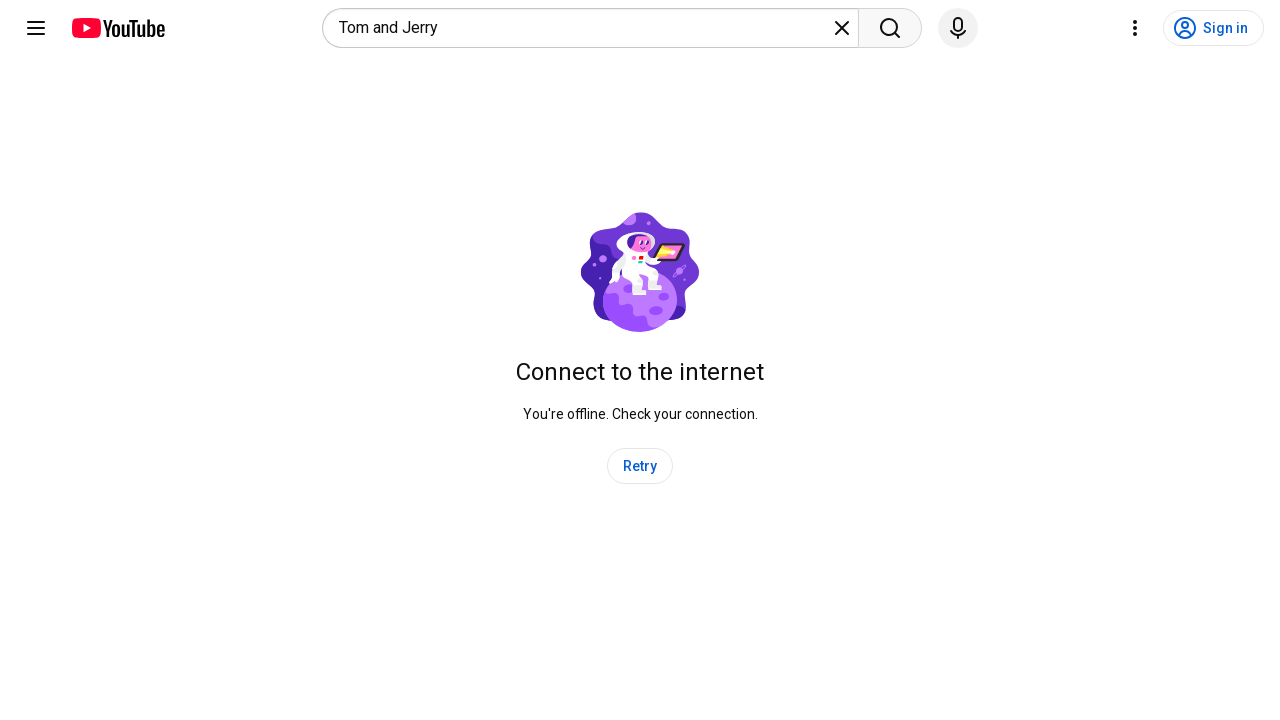

Waited for search results to load (networkidle)
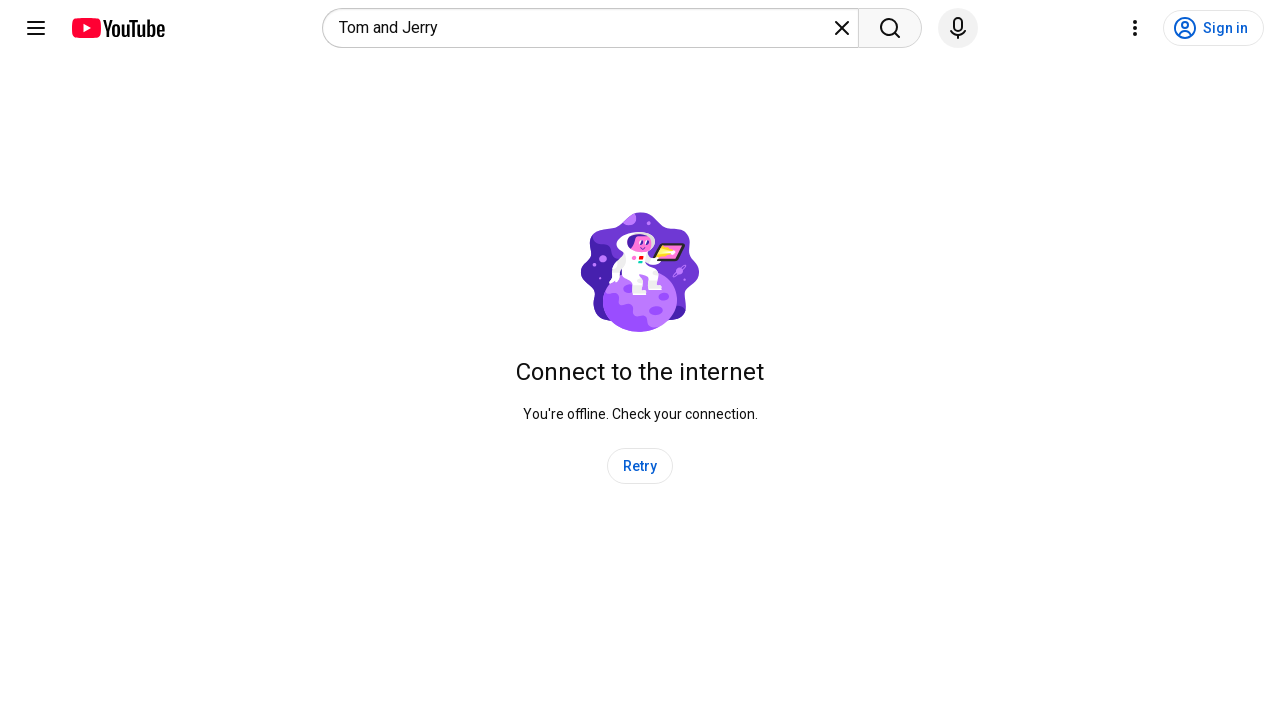

Navigated to specific Tom and Jerry video
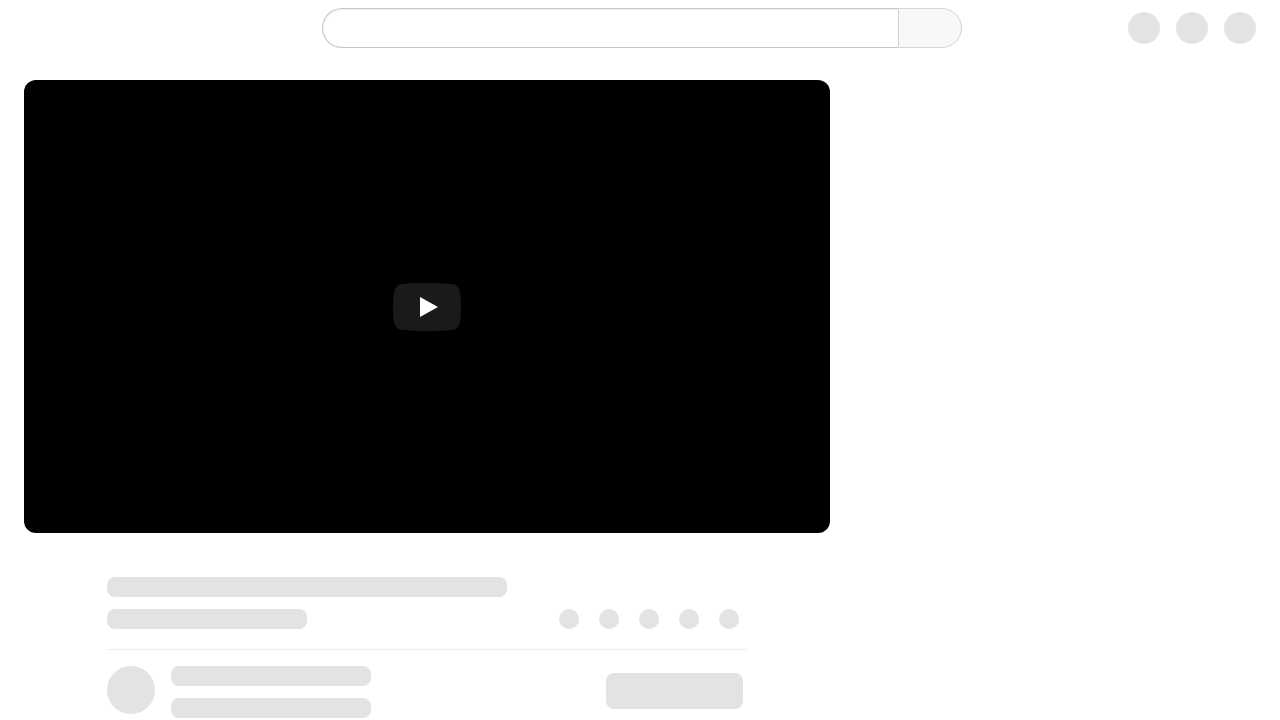

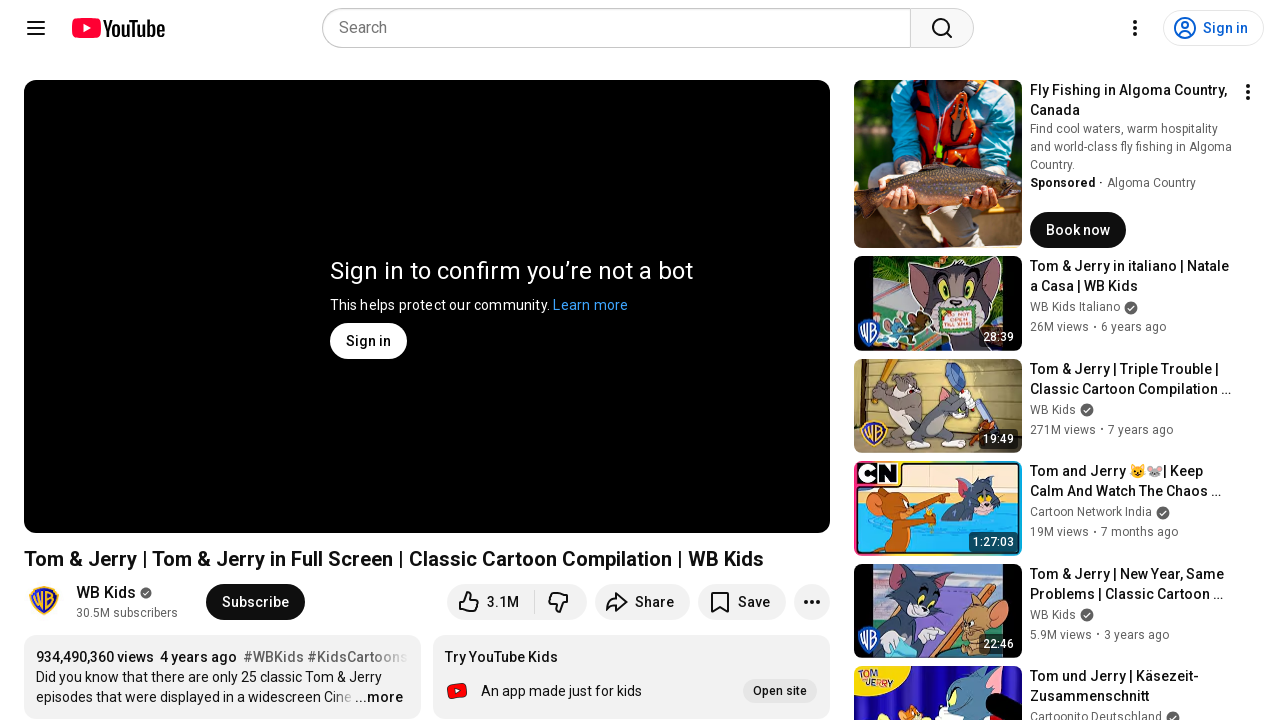